Tests the eighth FAQ accordion item about delivery regions (MKAD area) by clicking the question button and verifying the answer appears

Starting URL: https://qa-scooter.praktikum-services.ru/

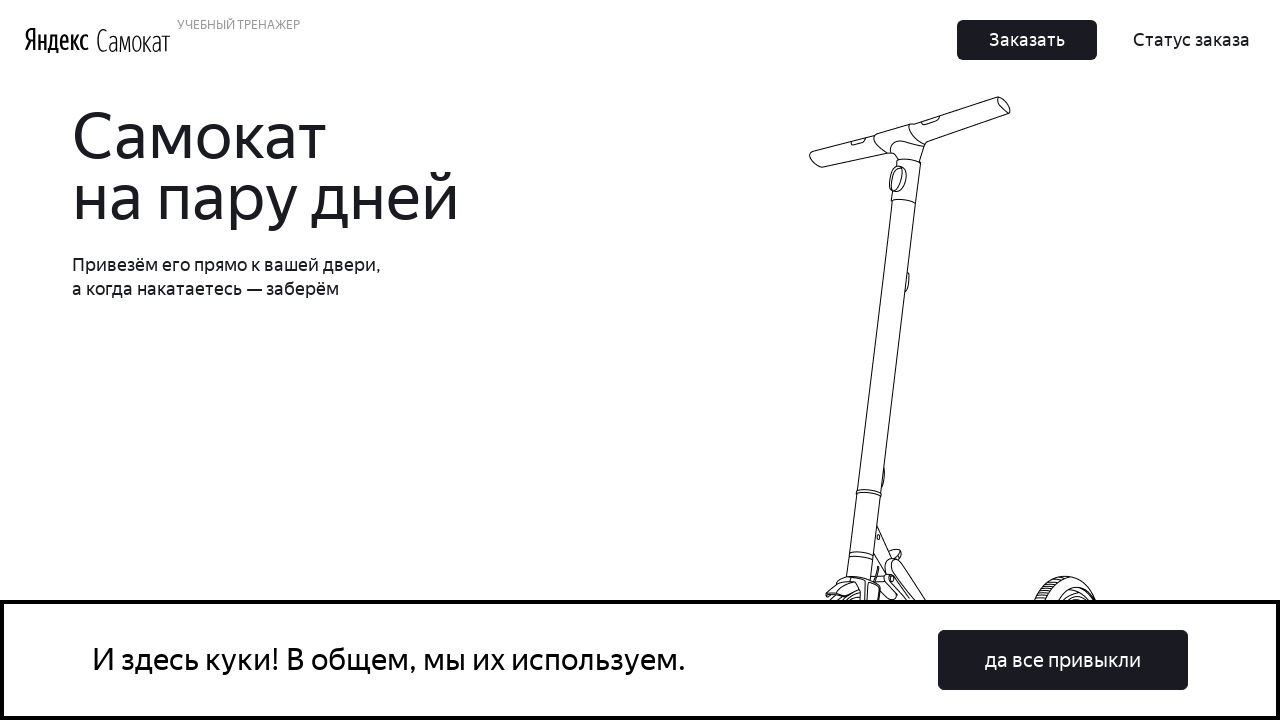

Home page header loaded successfully
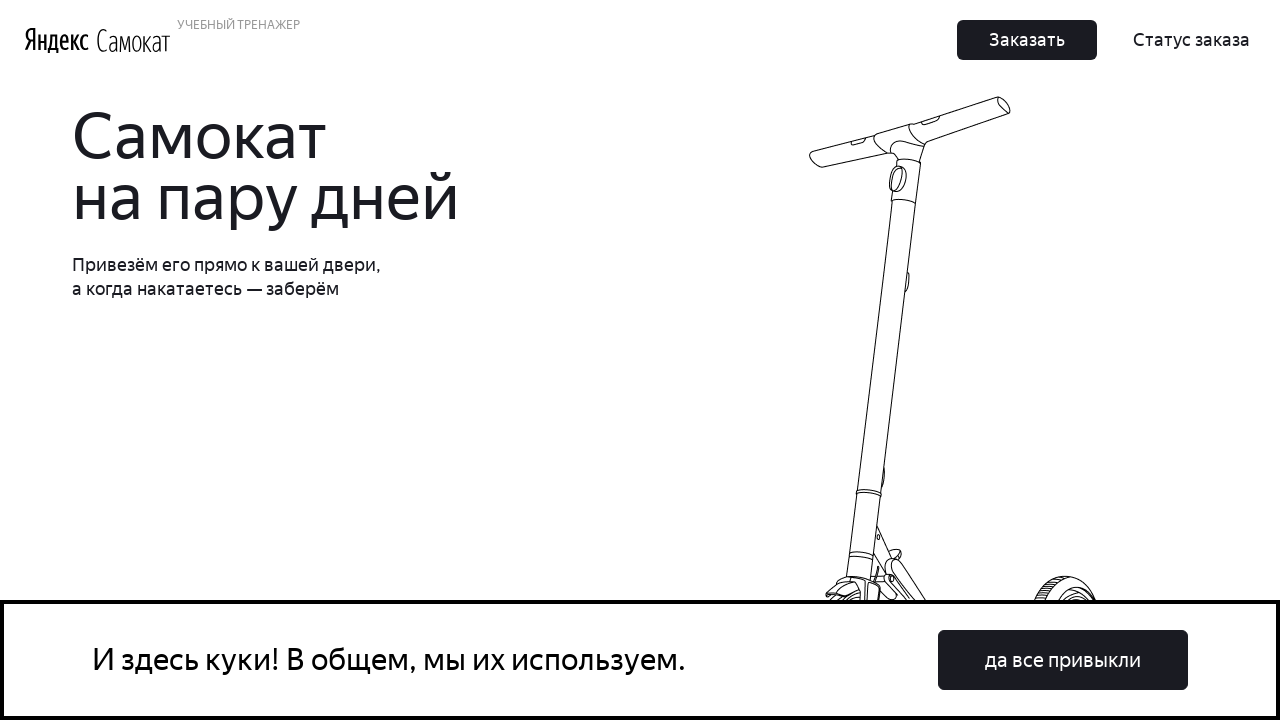

Scrolled to FAQ section
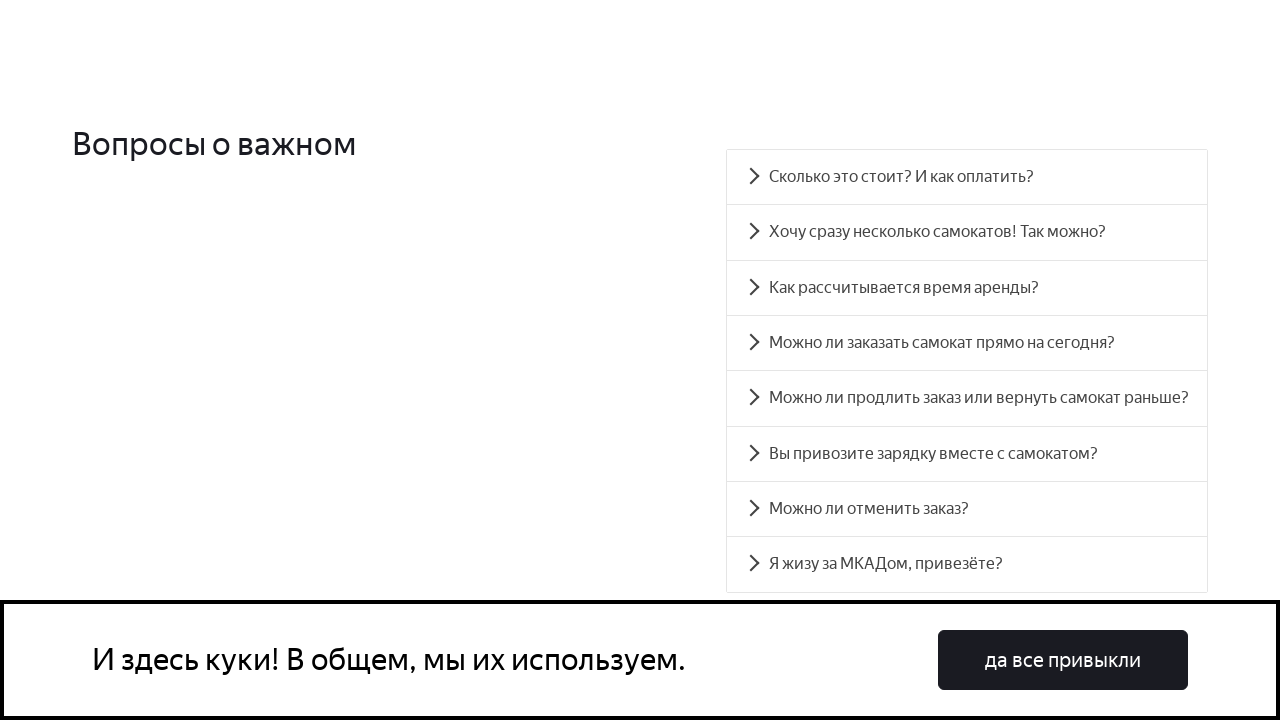

Clicked eighth FAQ accordion item about delivery regions (MKAD area) at (967, 565) on xpath=//div[@class='Home_FAQ__3uVm4']/div/div[8]/div[1]
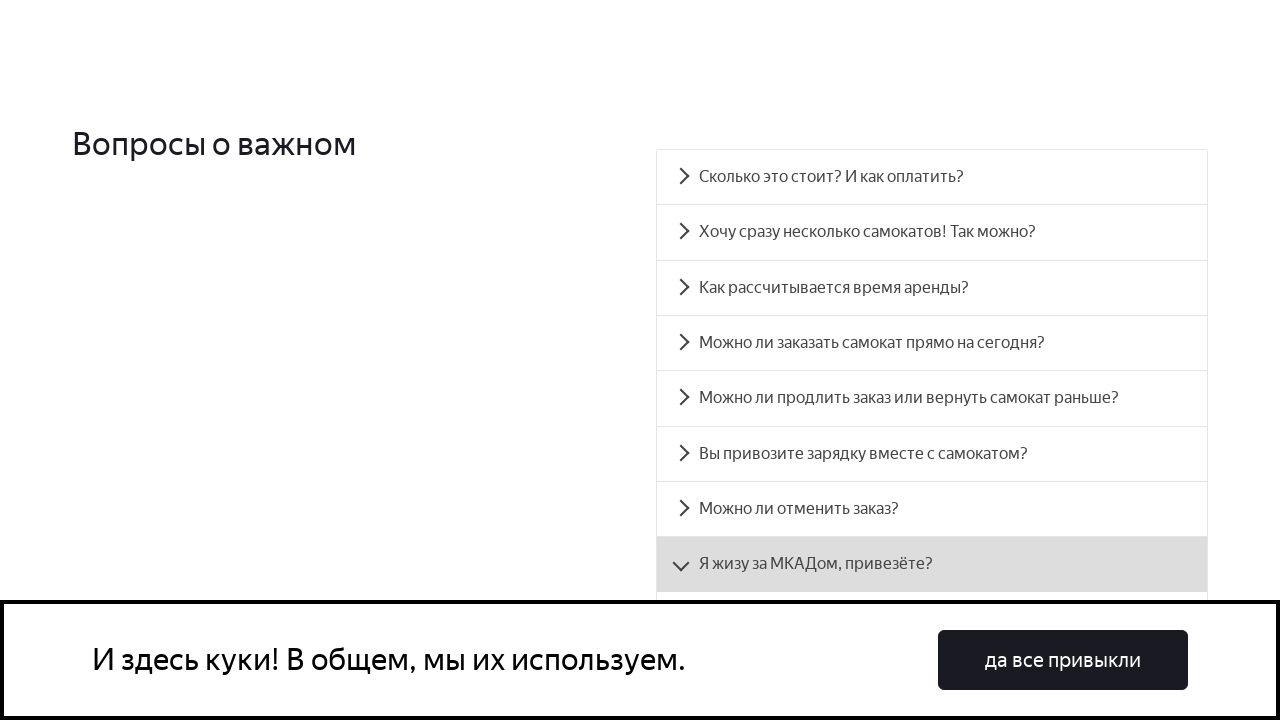

Answer to eighth FAQ question about MKAD delivery region is now visible
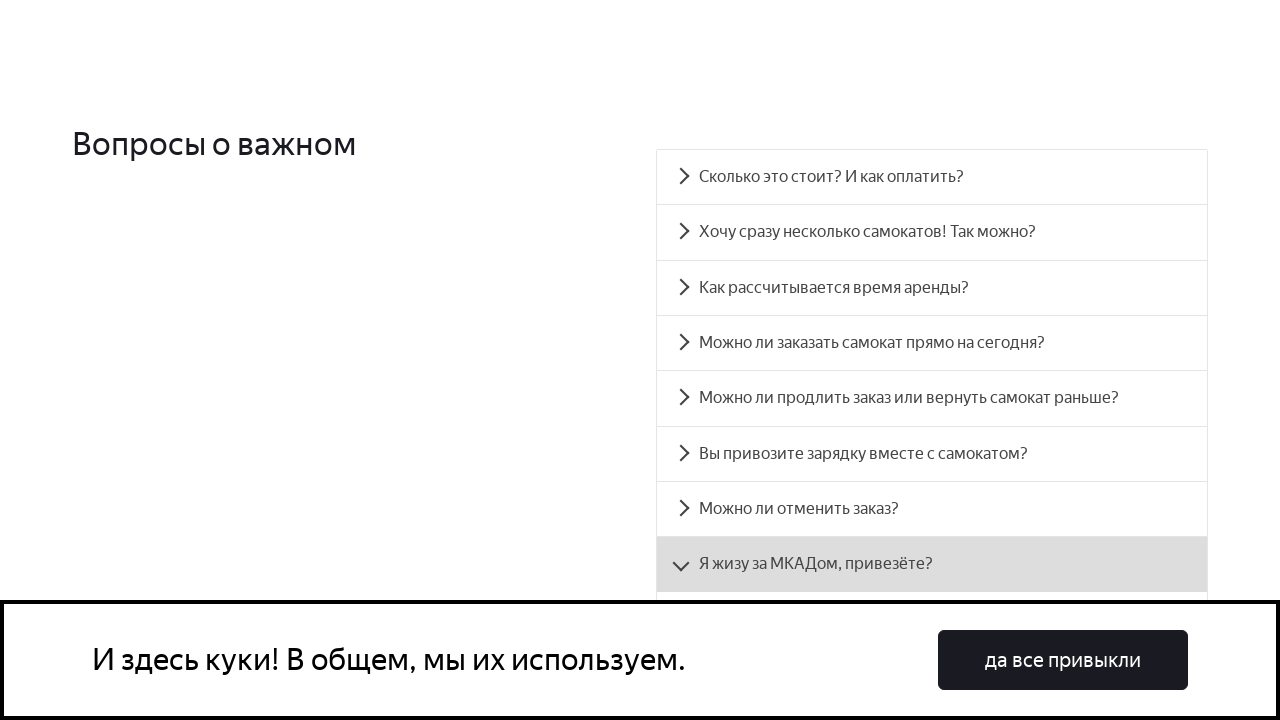

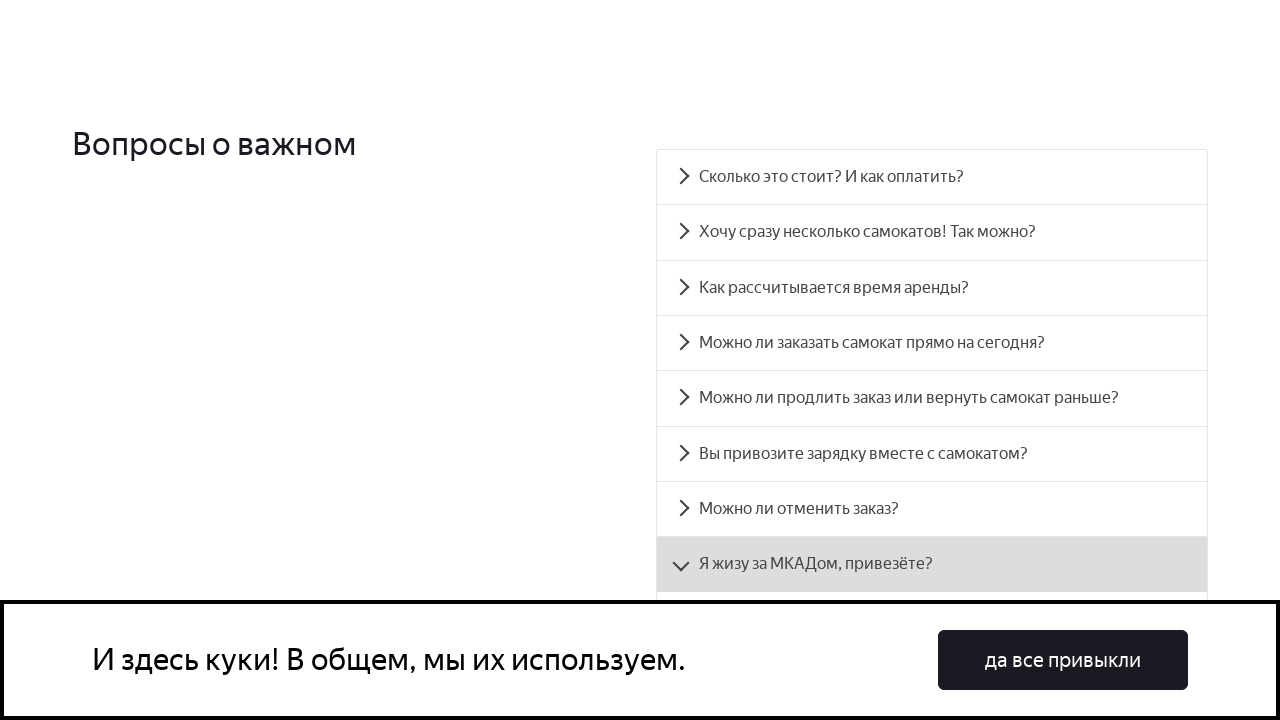